Tests a registration form by filling in first name, last name, username, and password fields, then clicks the "Back to Login" link

Starting URL: https://www.tutorialspoint.com/selenium/practice/register.php

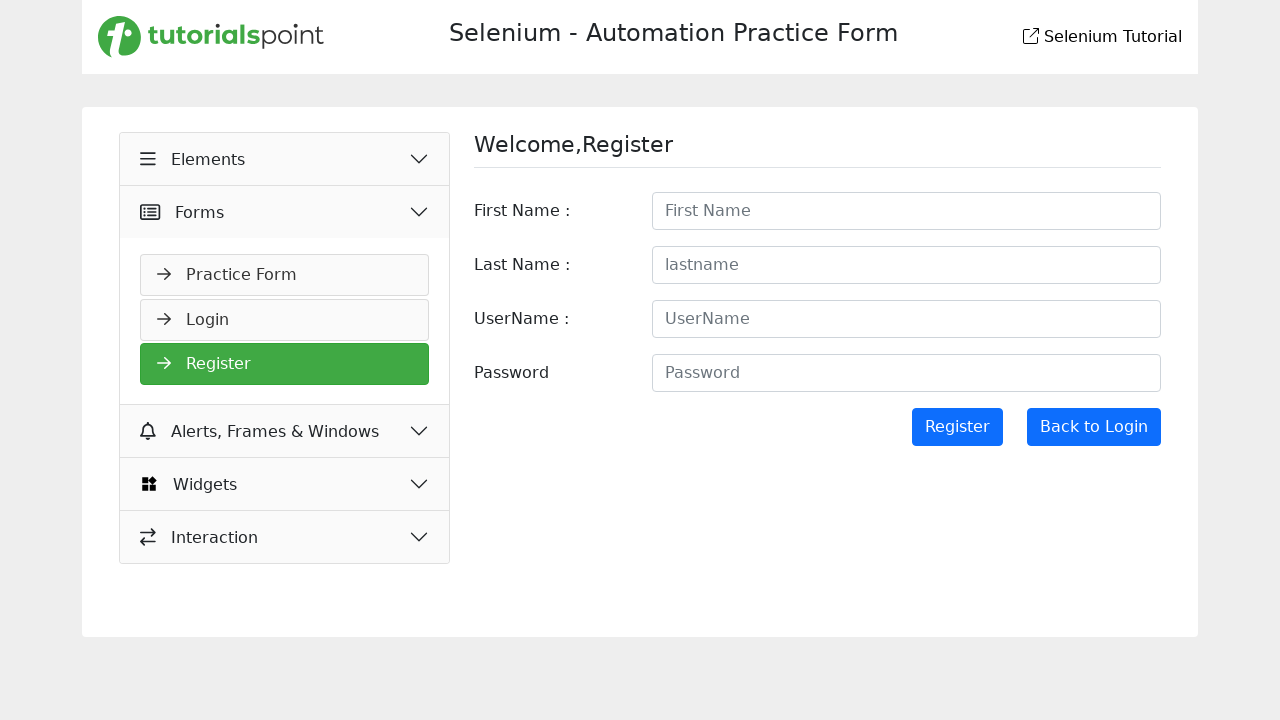

Filled first name field with 'Megha' on #firstname
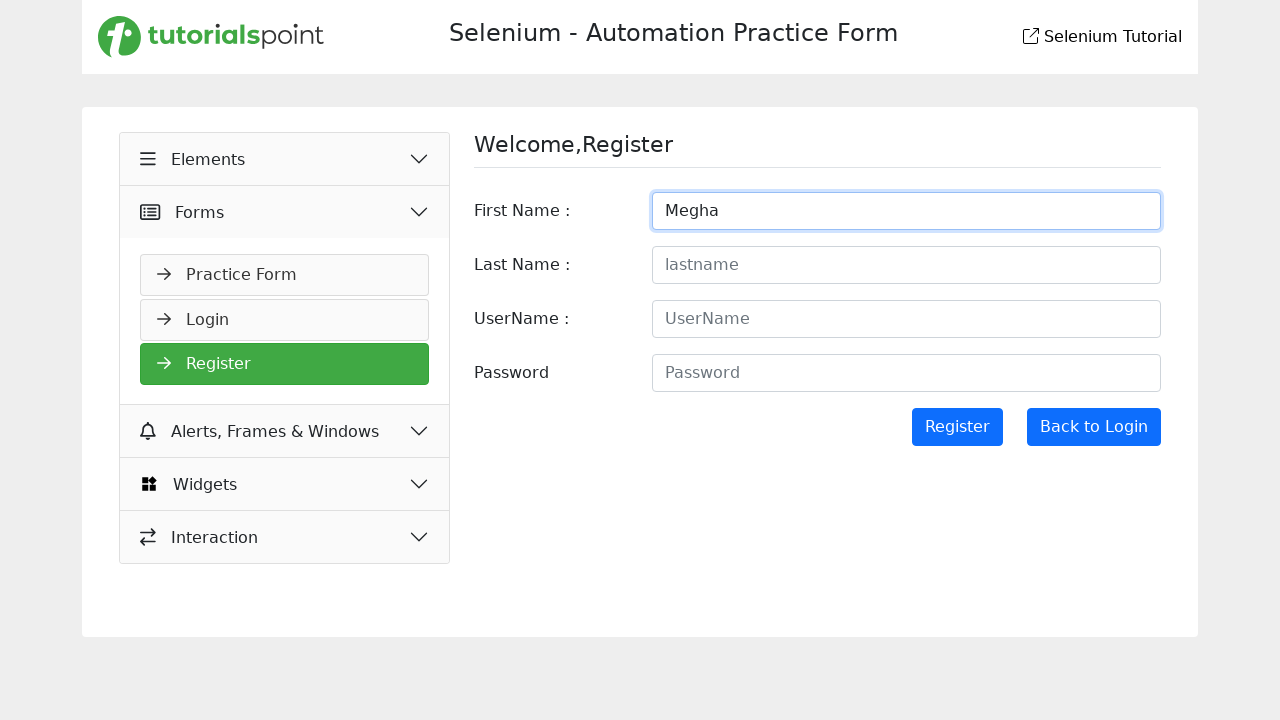

Filled last name field with 'Mamatha' on #lastname
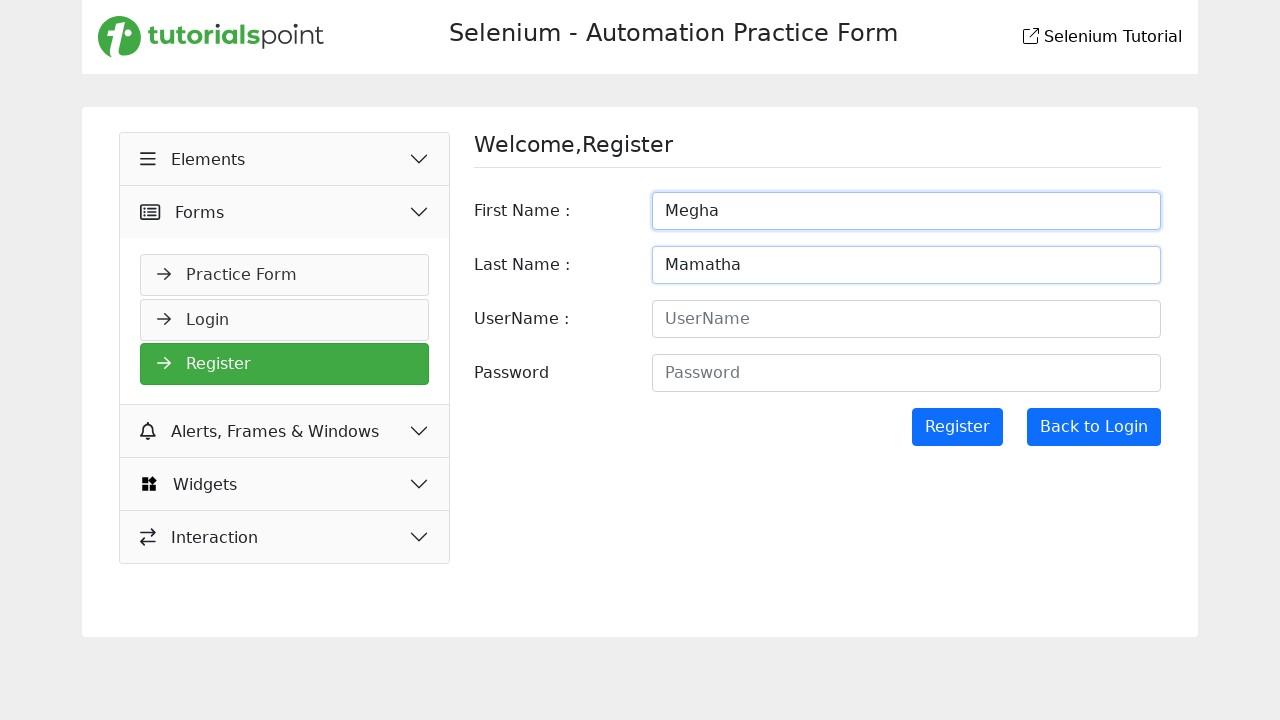

Filled username field with 'Megha12' on //input[@id='username']
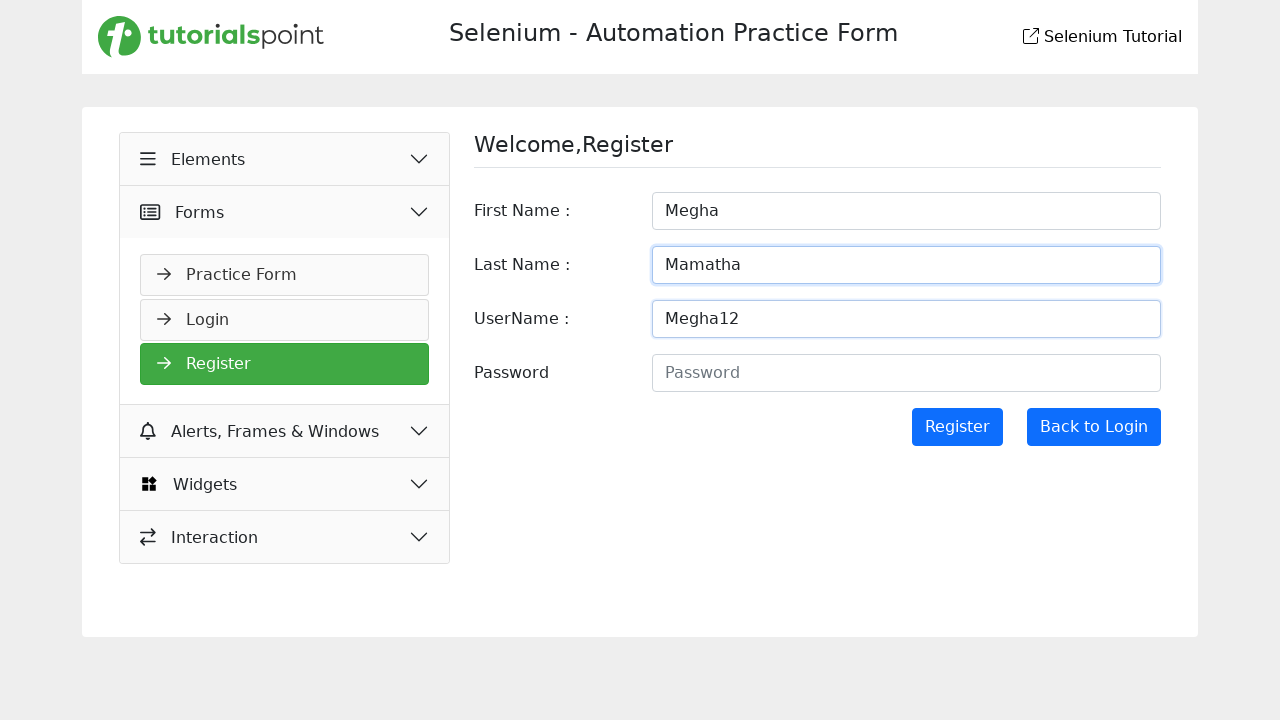

Filled password field with 'M12' on //input[@name='password']
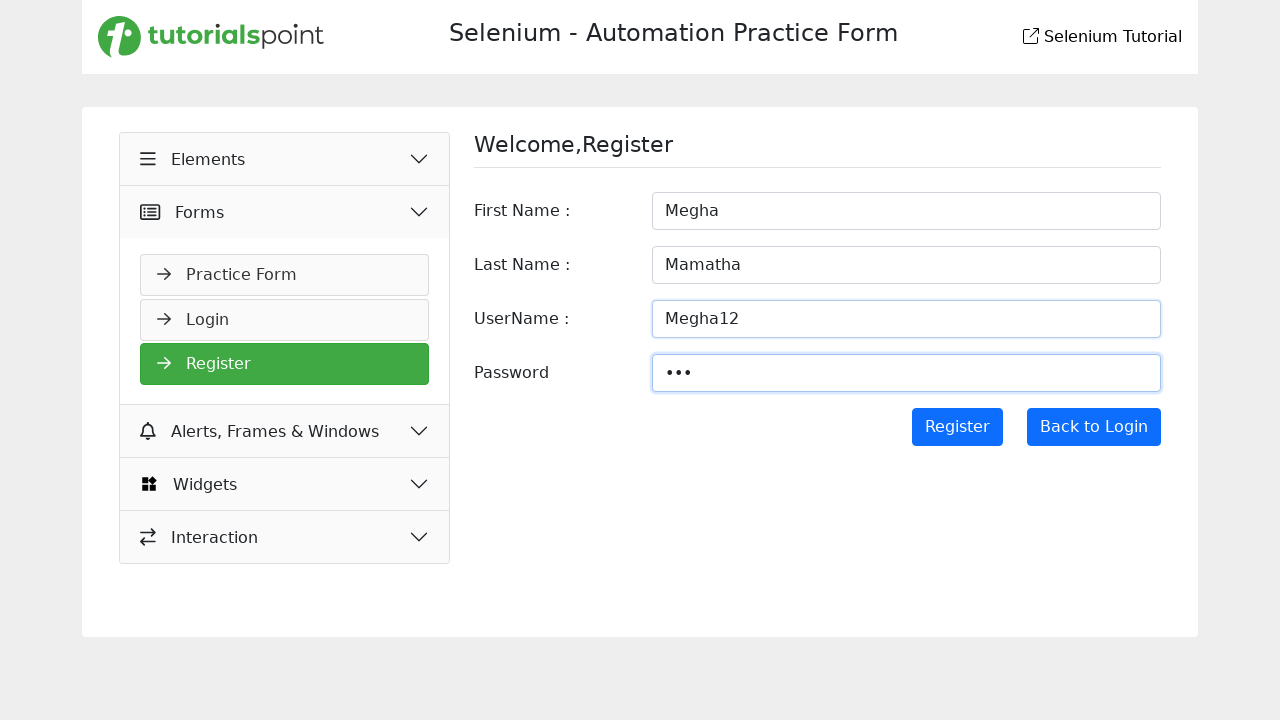

Clicked 'Back to Login' link at (1094, 427) on text=Back to Login
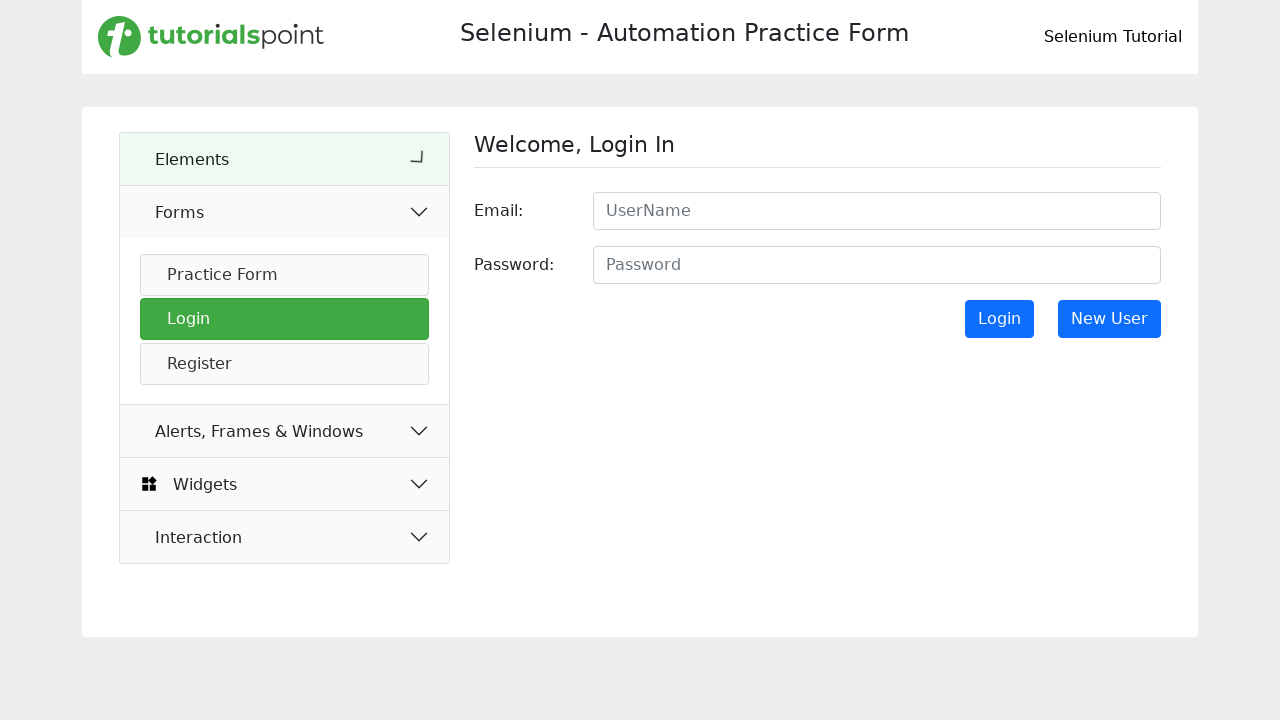

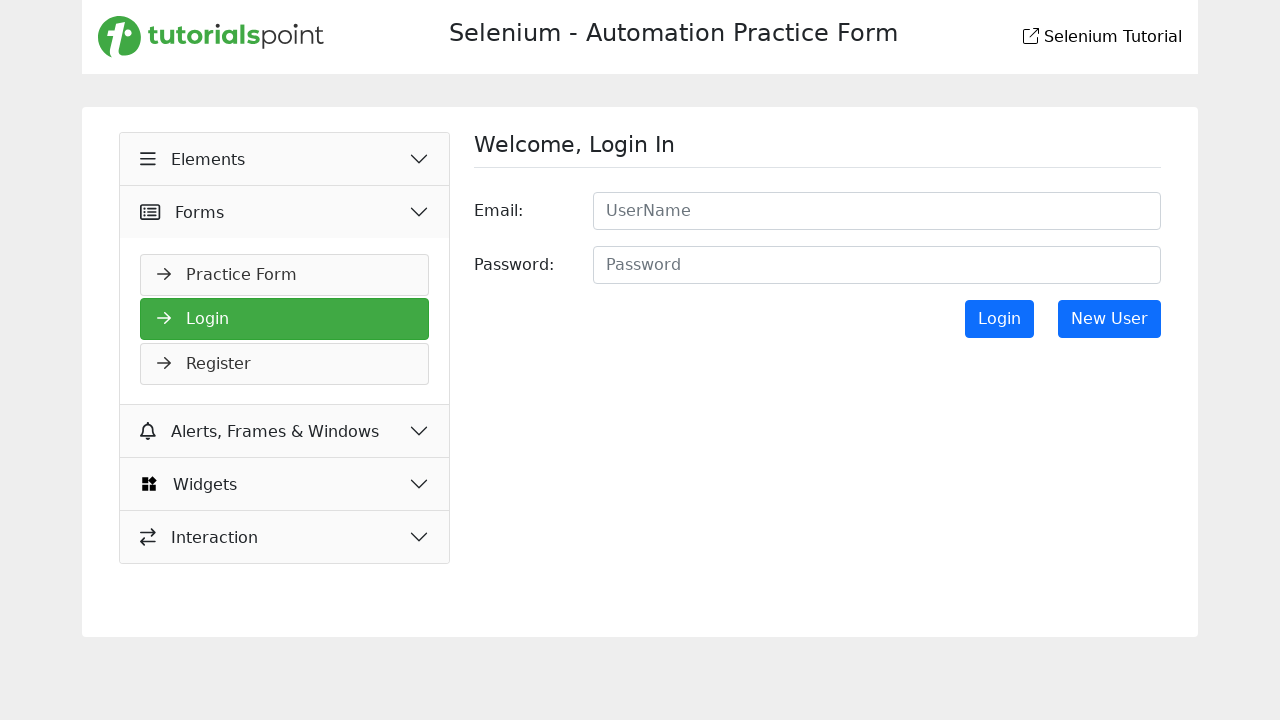